Tests pressing Enter key in the textarea after entering text

Starting URL: https://codebeautify.org/html-textarea-generator

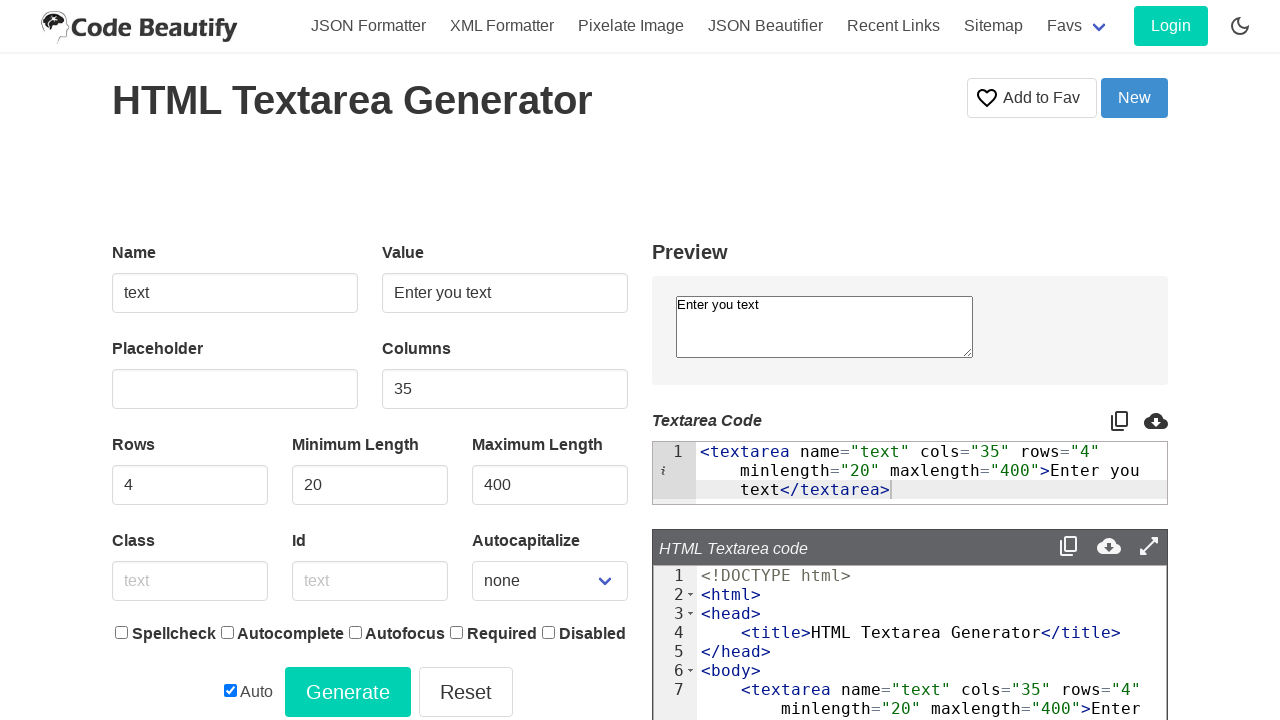

Filled textarea with 'Hello' on textarea[name='text']
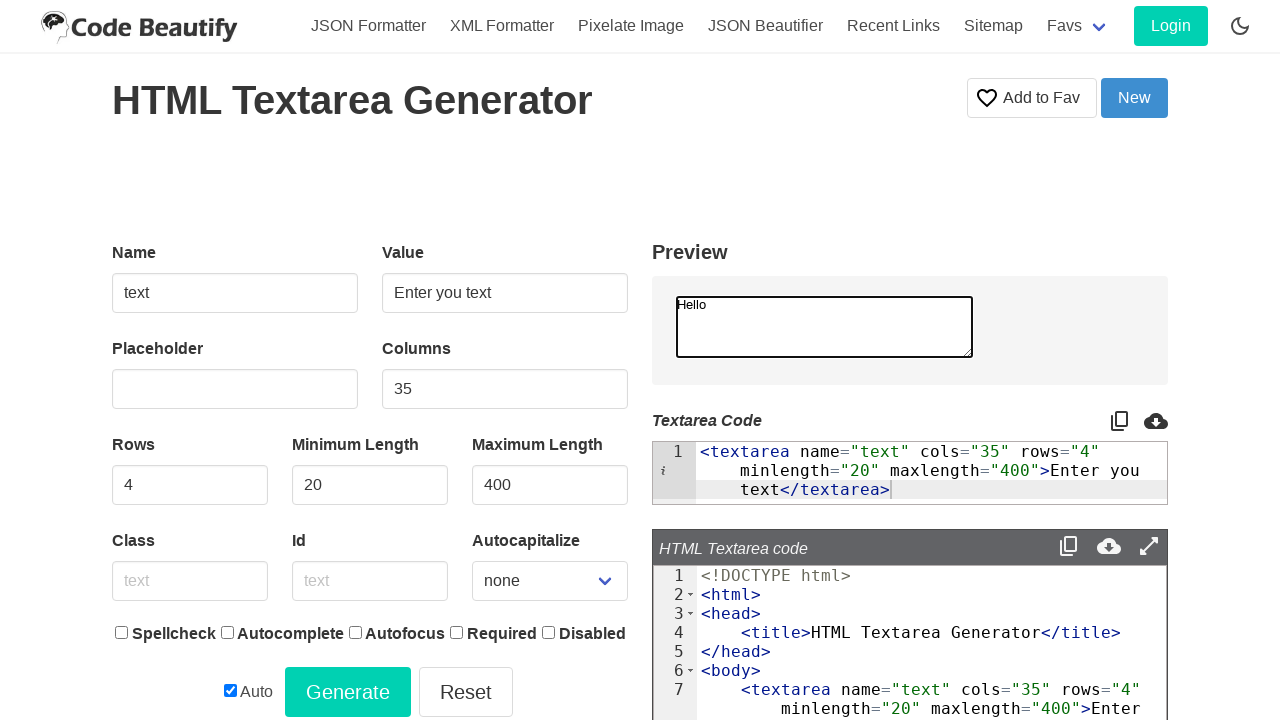

Pressed Enter key in textarea to trigger key event on textarea[name='text']
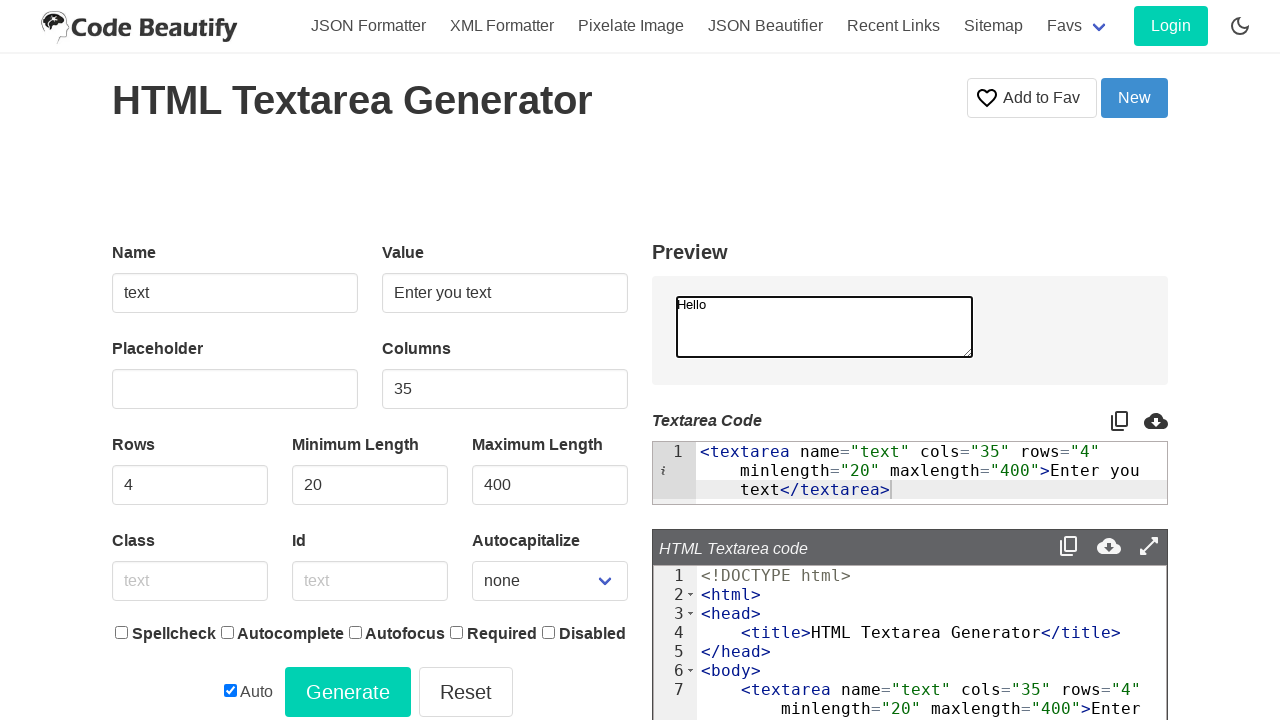

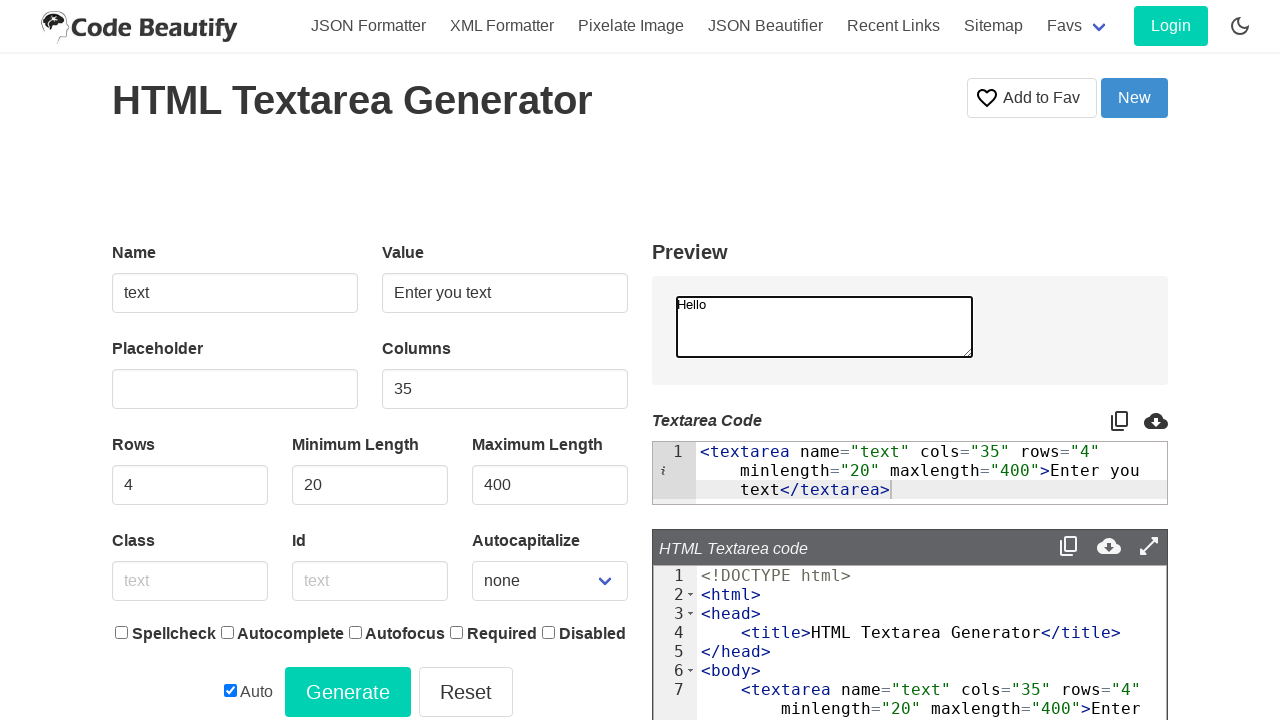